Tests scrolling functionality on the Worldometers flags page by scrolling down a specific number of pixels and verifying the scroll position

Starting URL: https://www.worldometers.info/geography/flags-of-the-world/

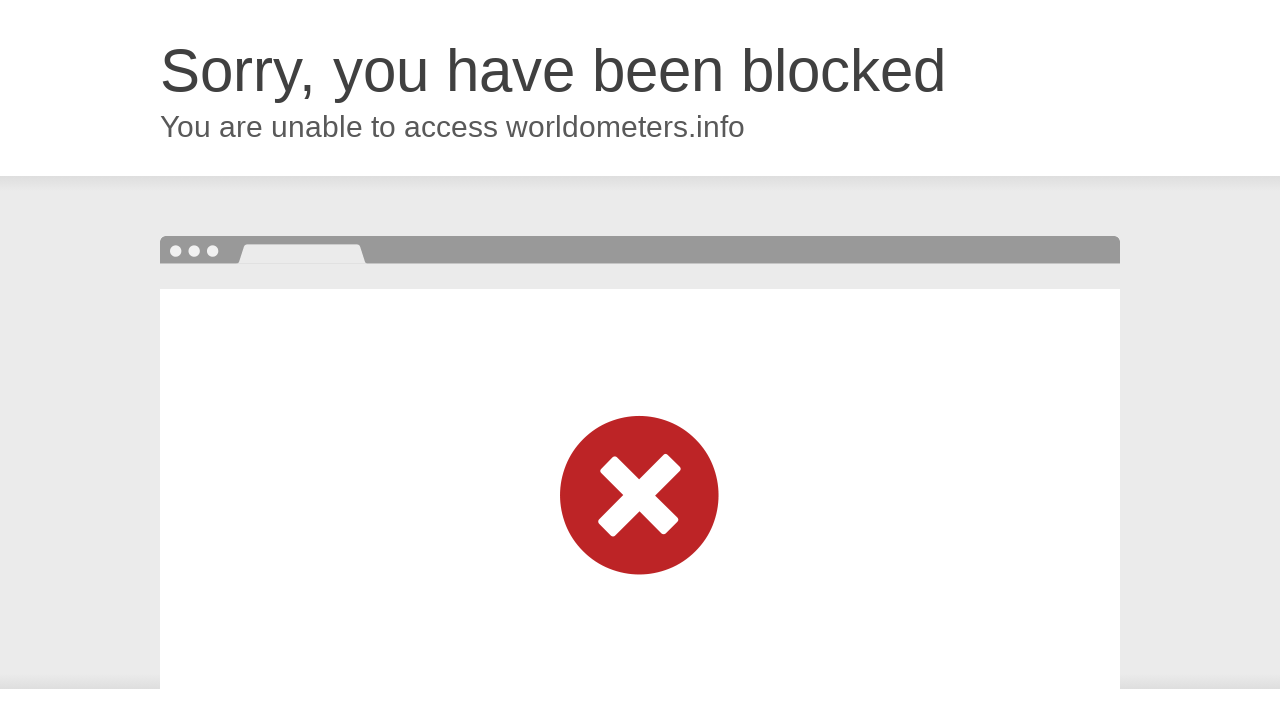

Scrolled down the page by 4374.39 pixels
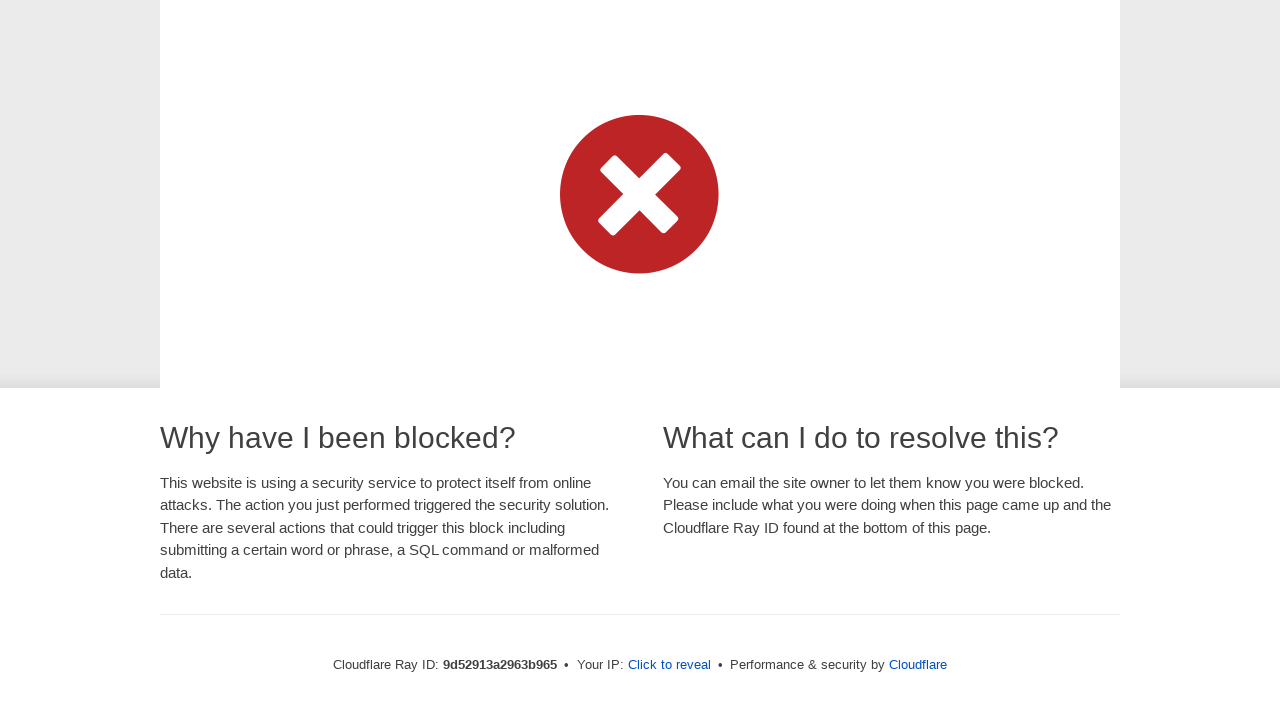

Verified scroll position: 301 pixels from top
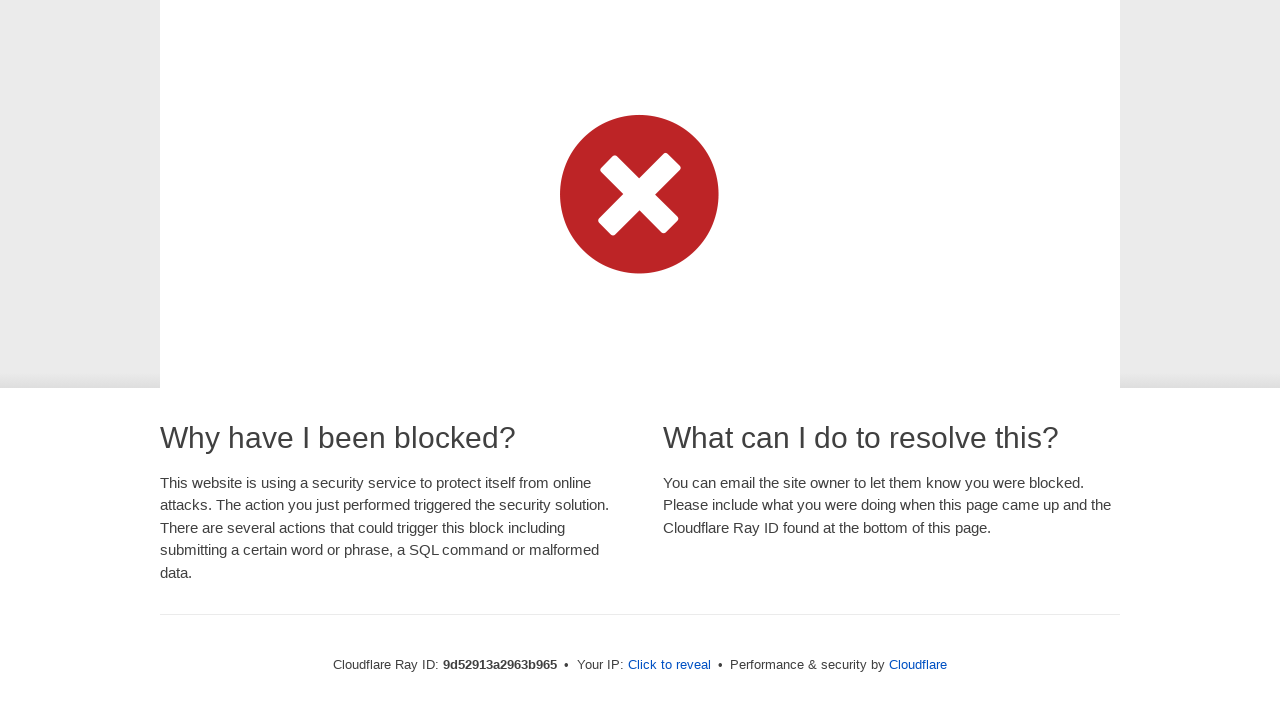

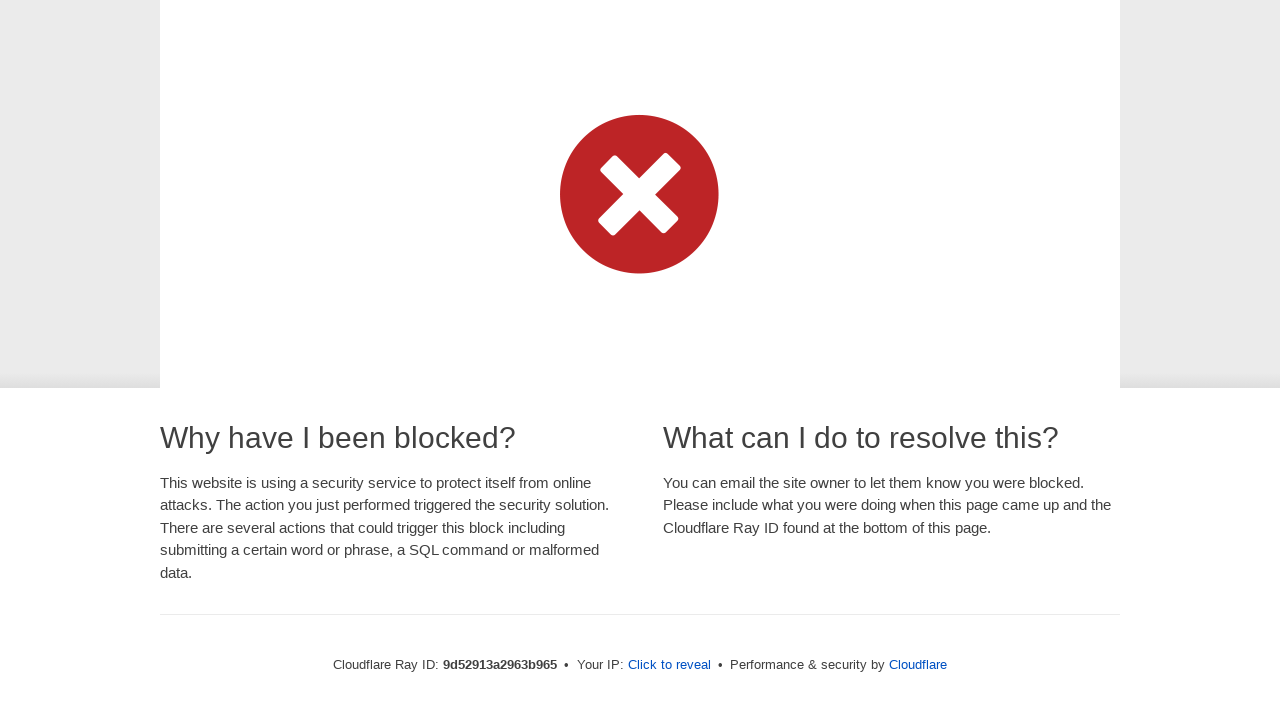